Tests dynamic content loading by clicking the Start button and waiting for the "Hello World!" message to appear

Starting URL: https://the-internet.herokuapp.com/dynamic_loading/2

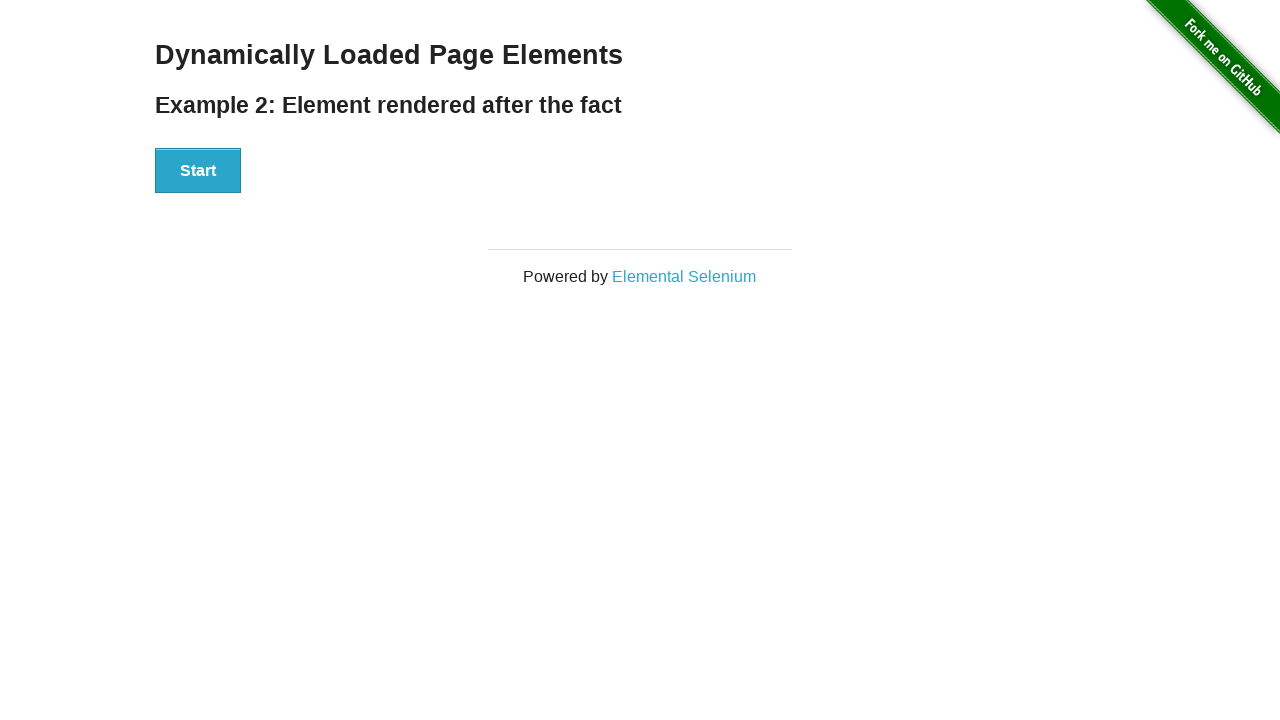

Clicked Start button to trigger dynamic content loading at (198, 171) on button
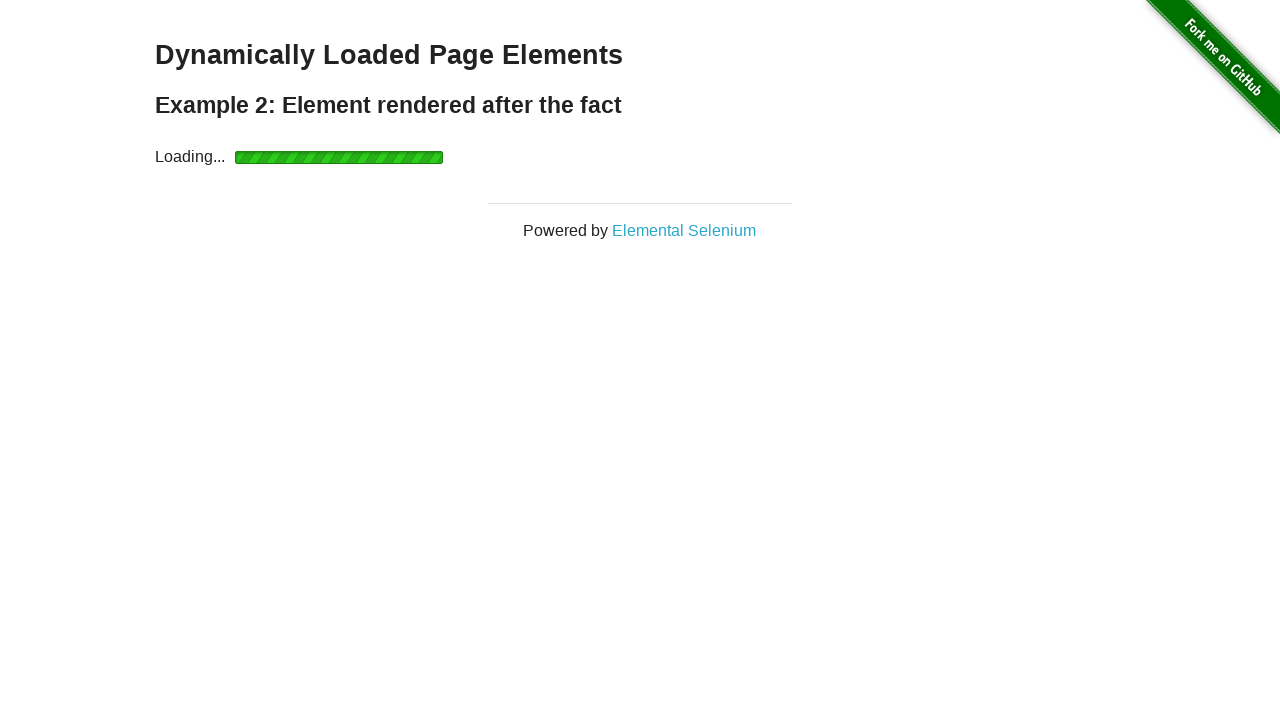

Finish message appeared and became visible
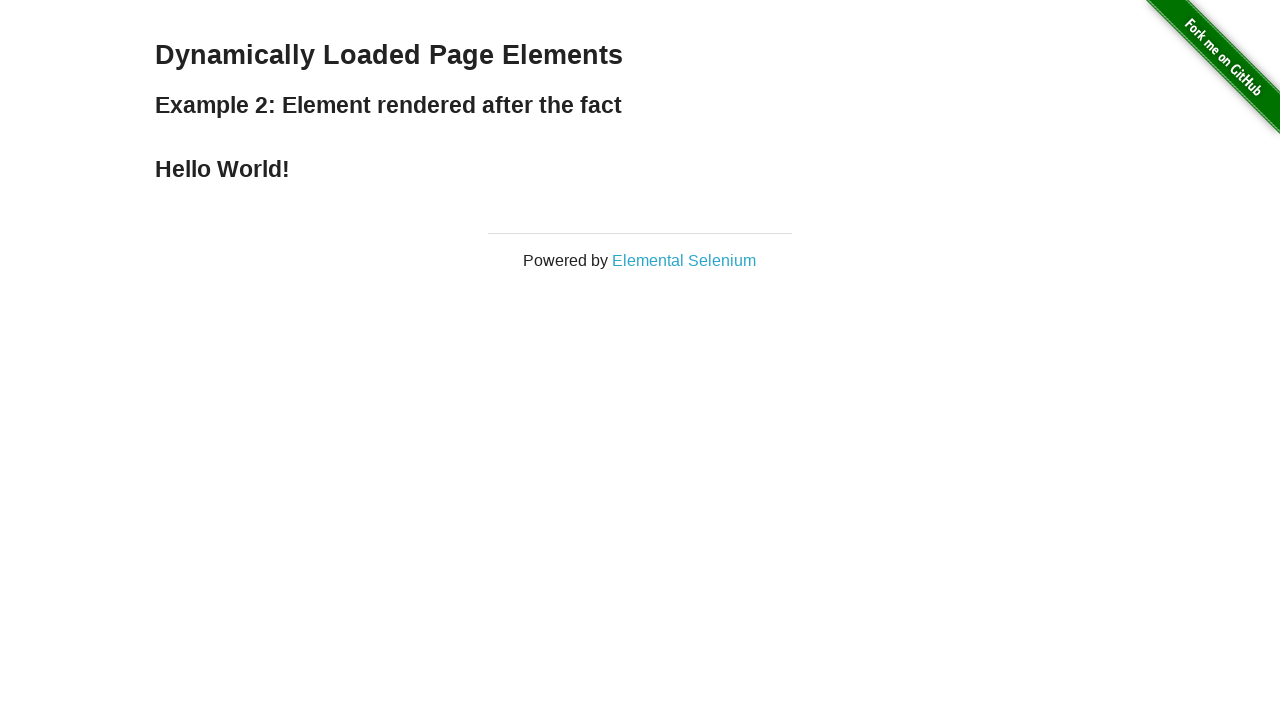

Verified finish message contains 'Hello World!'
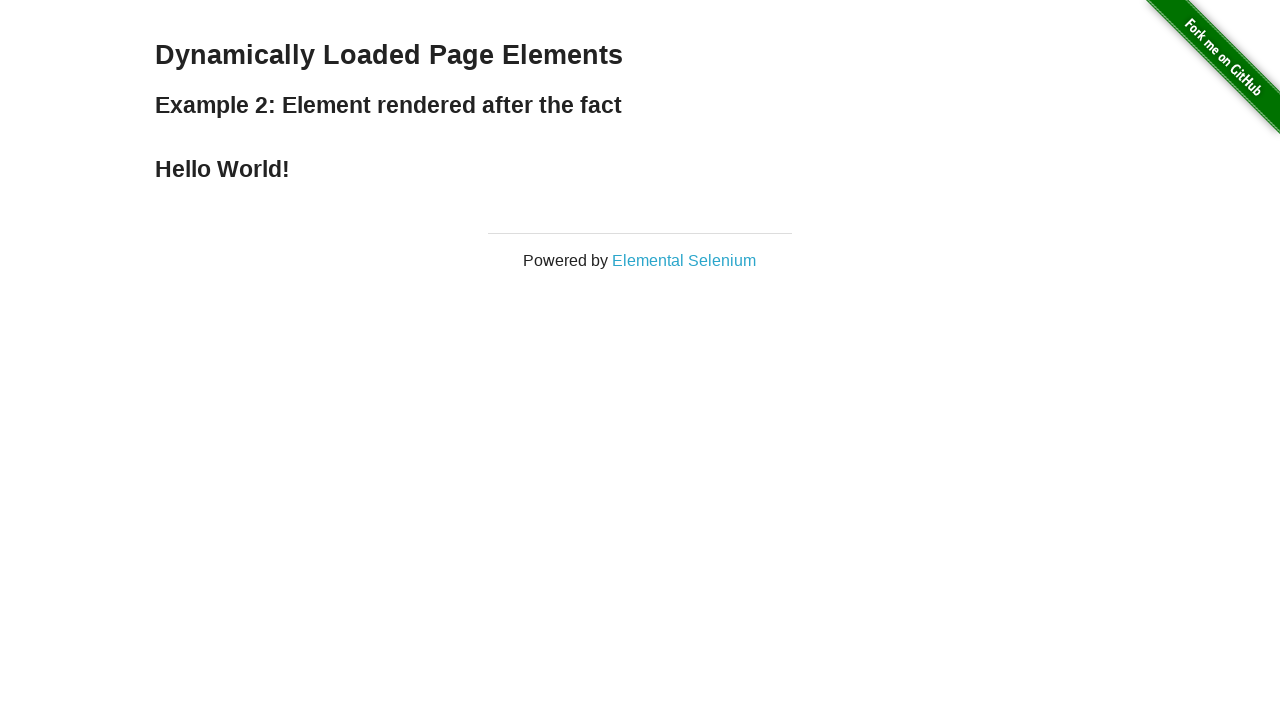

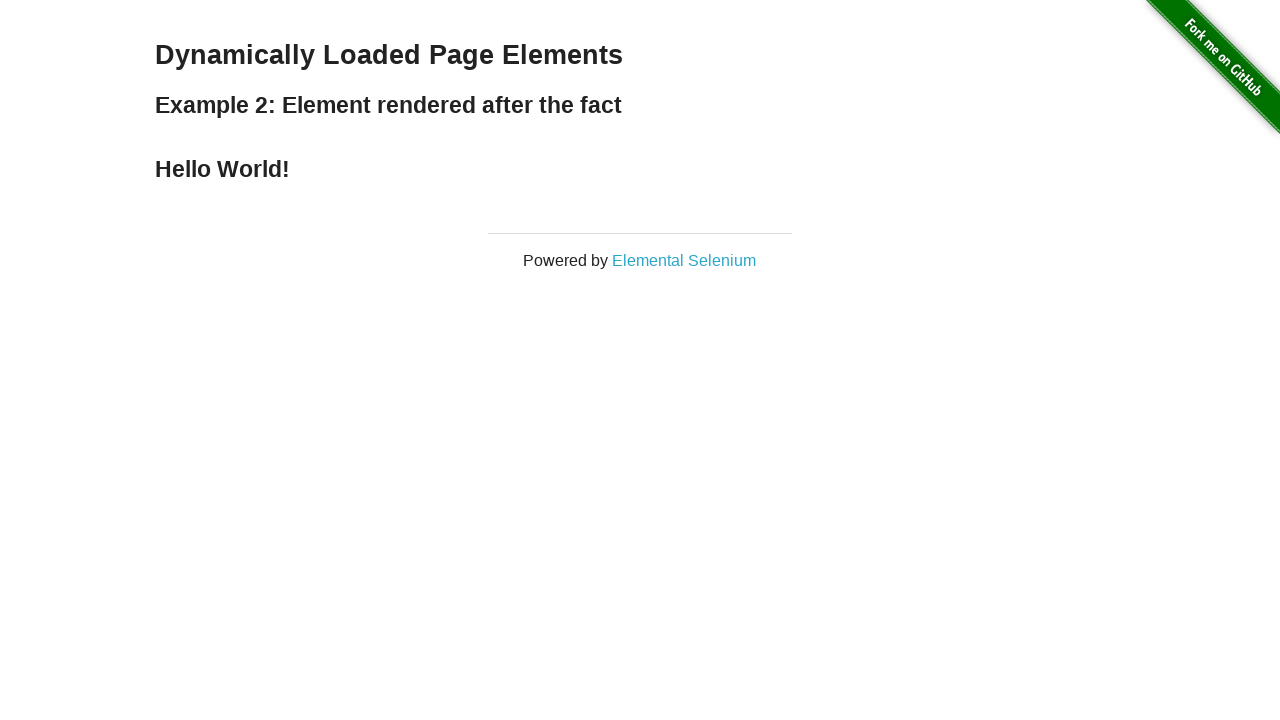